Tests keyboard key press functionality by sending SPACE and LEFT arrow keys to an element and verifying the displayed result text confirms the key press was detected.

Starting URL: http://the-internet.herokuapp.com/key_presses

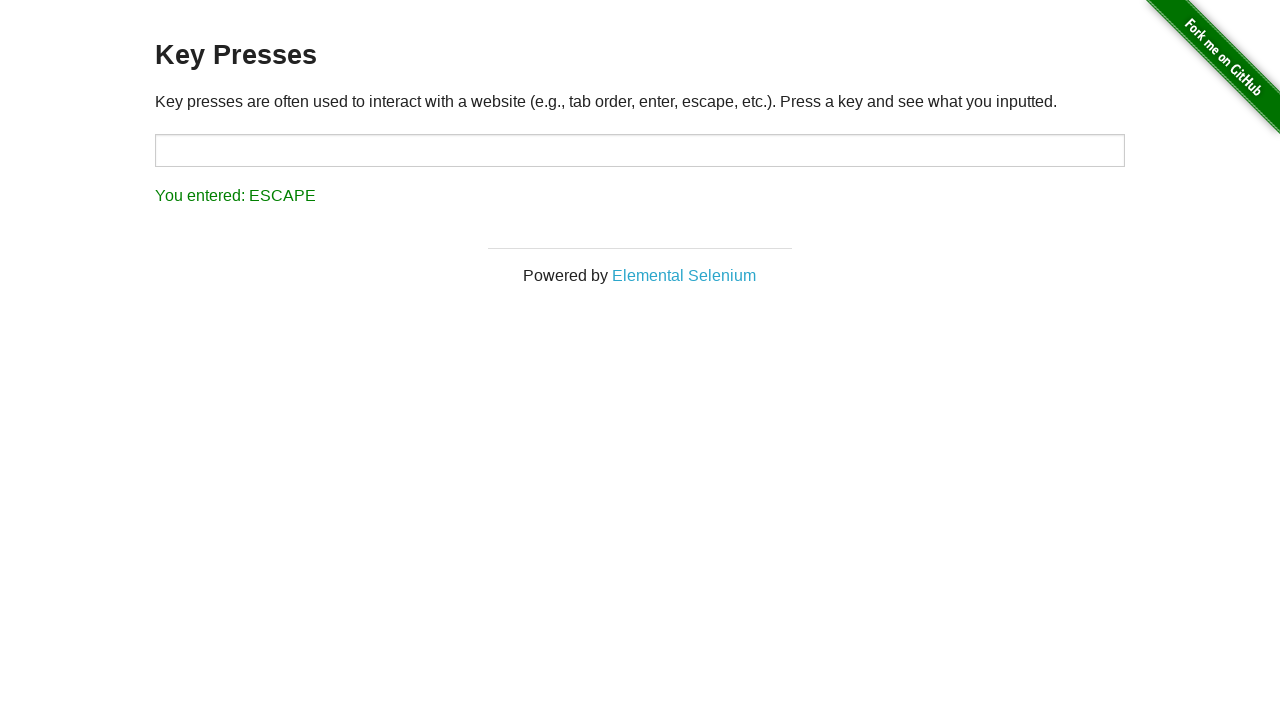

Pressed SPACE key on target element on #target
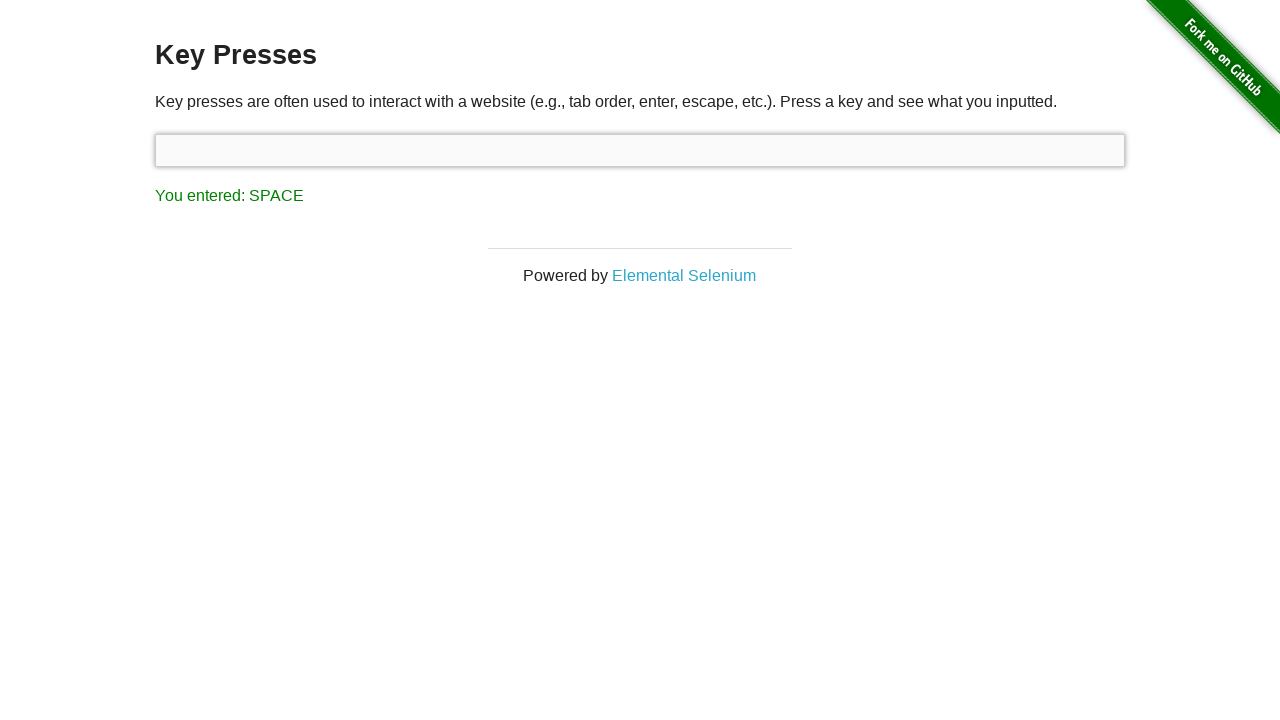

Result element loaded after SPACE key press
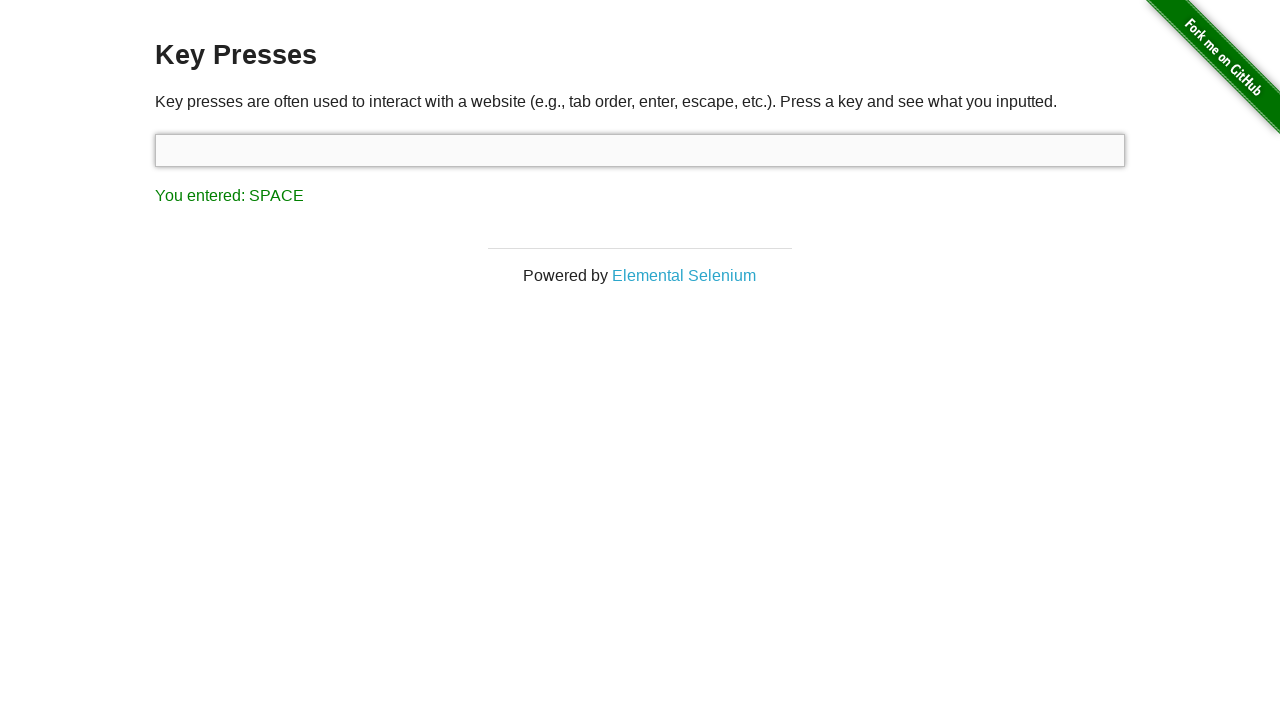

Verified result text confirms SPACE key was detected
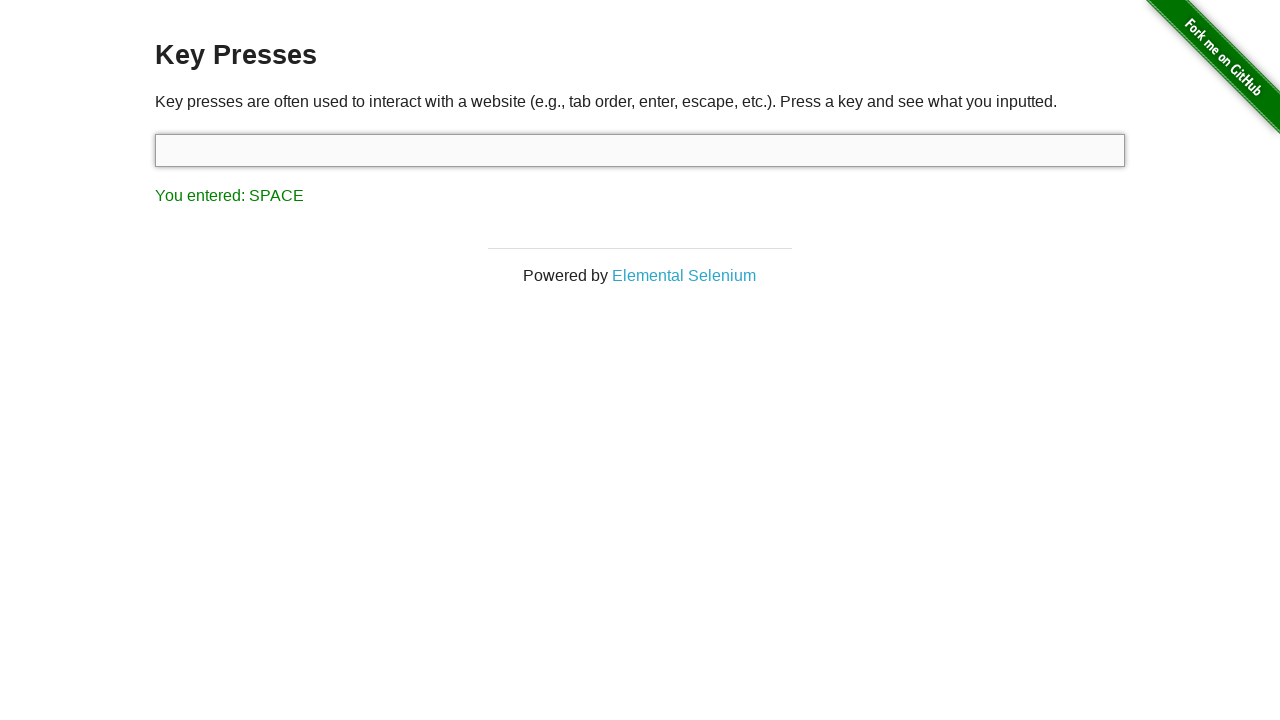

Pressed LEFT arrow key on focused element
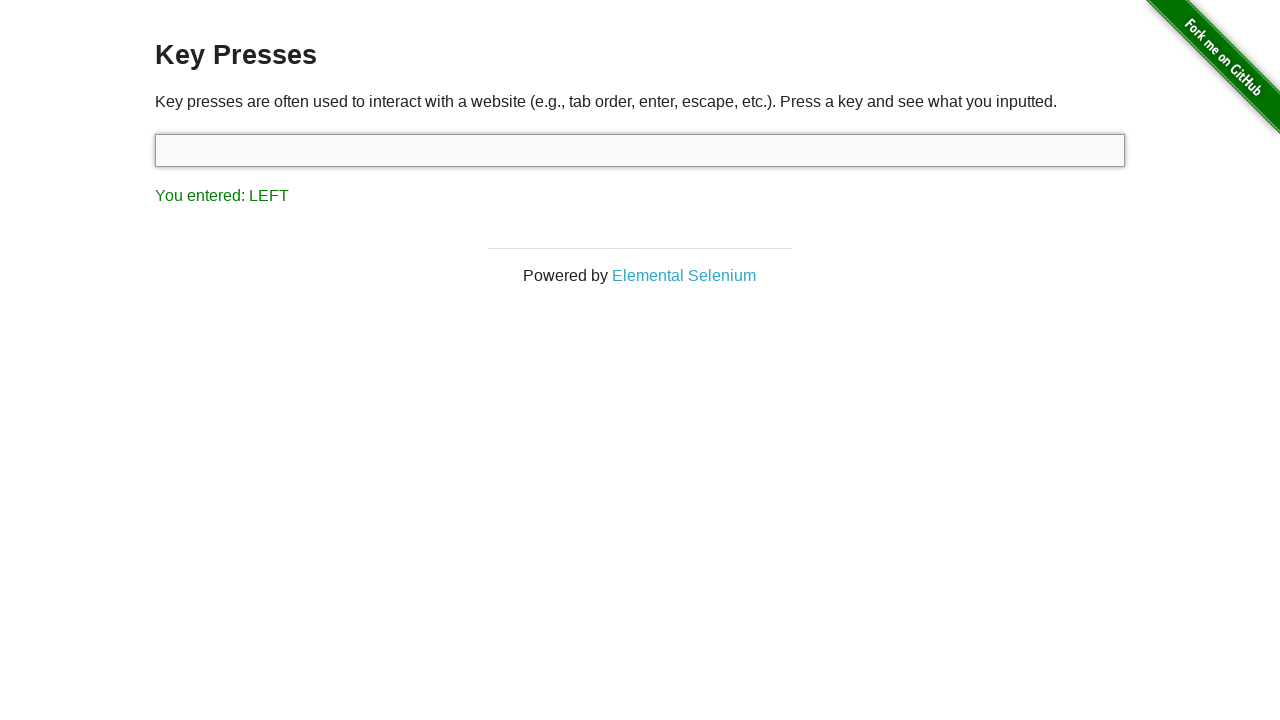

Verified result text confirms LEFT arrow key was detected
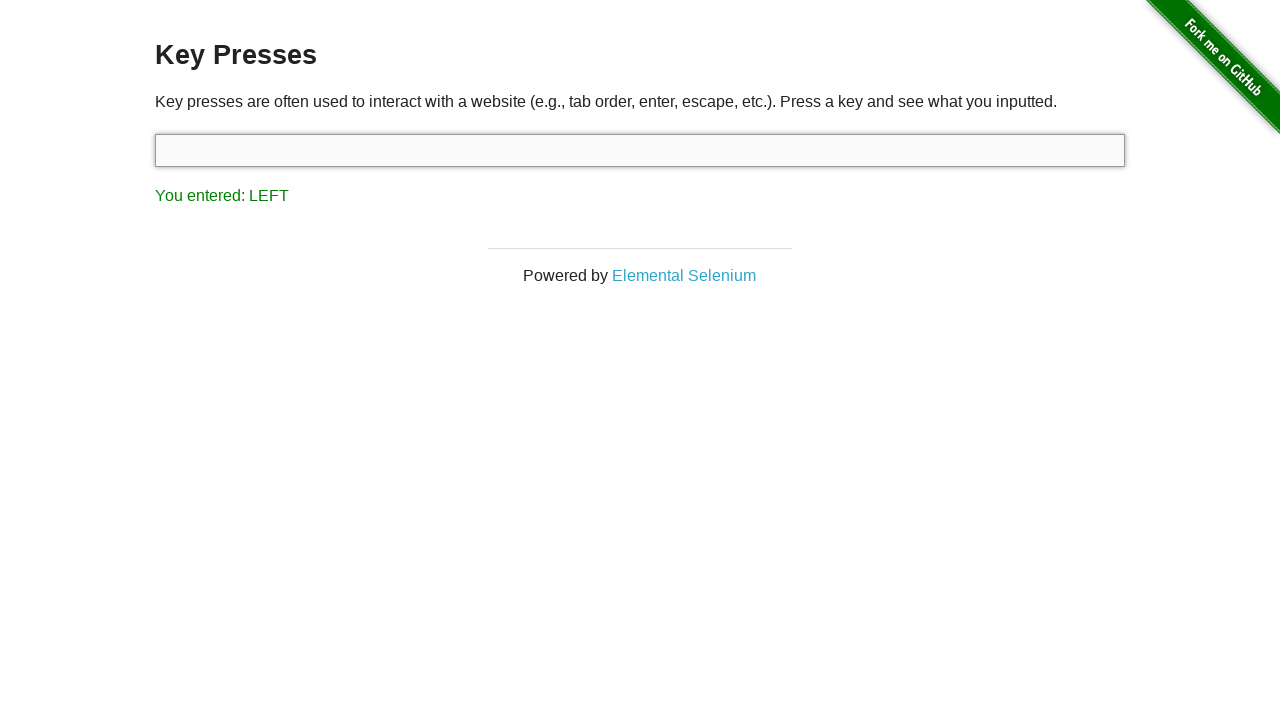

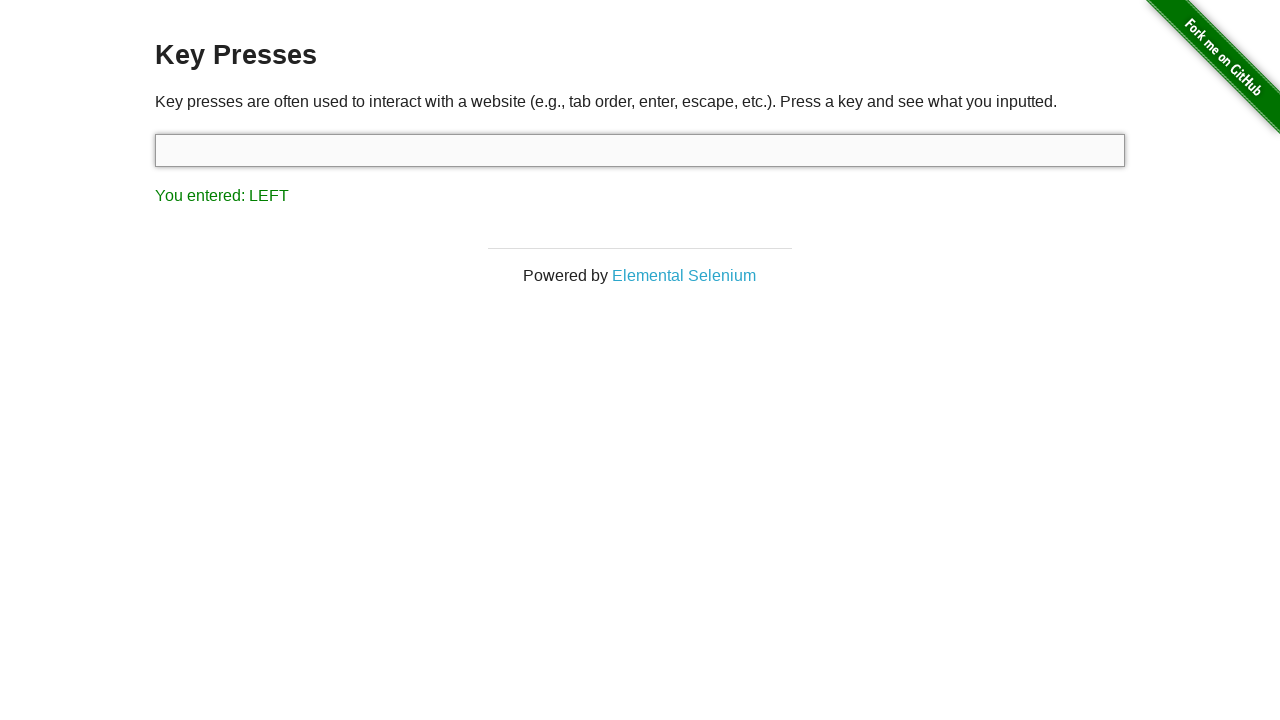